Tests dropdown selection functionality by selecting items from a year dropdown using three different methods: by index, by value, and by visible text

Starting URL: https://practice.cydeo.com/dropdown

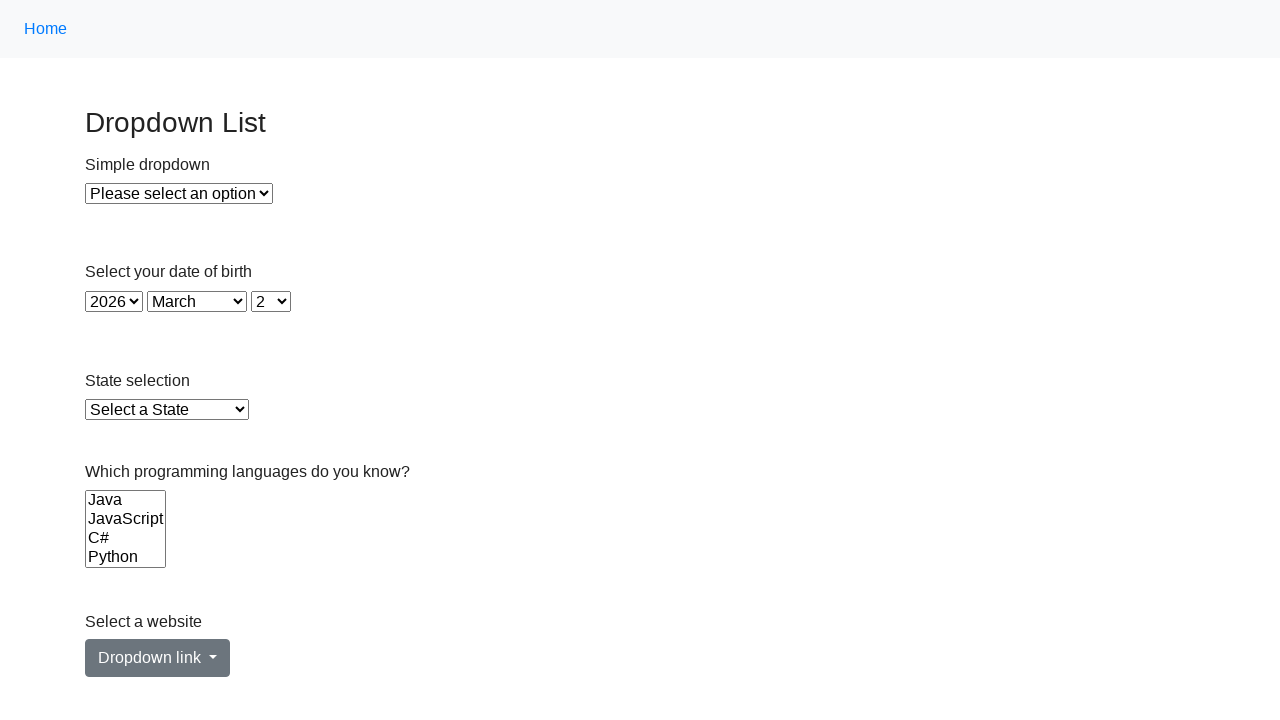

Selected 3rd option (index 2) from year dropdown on #year
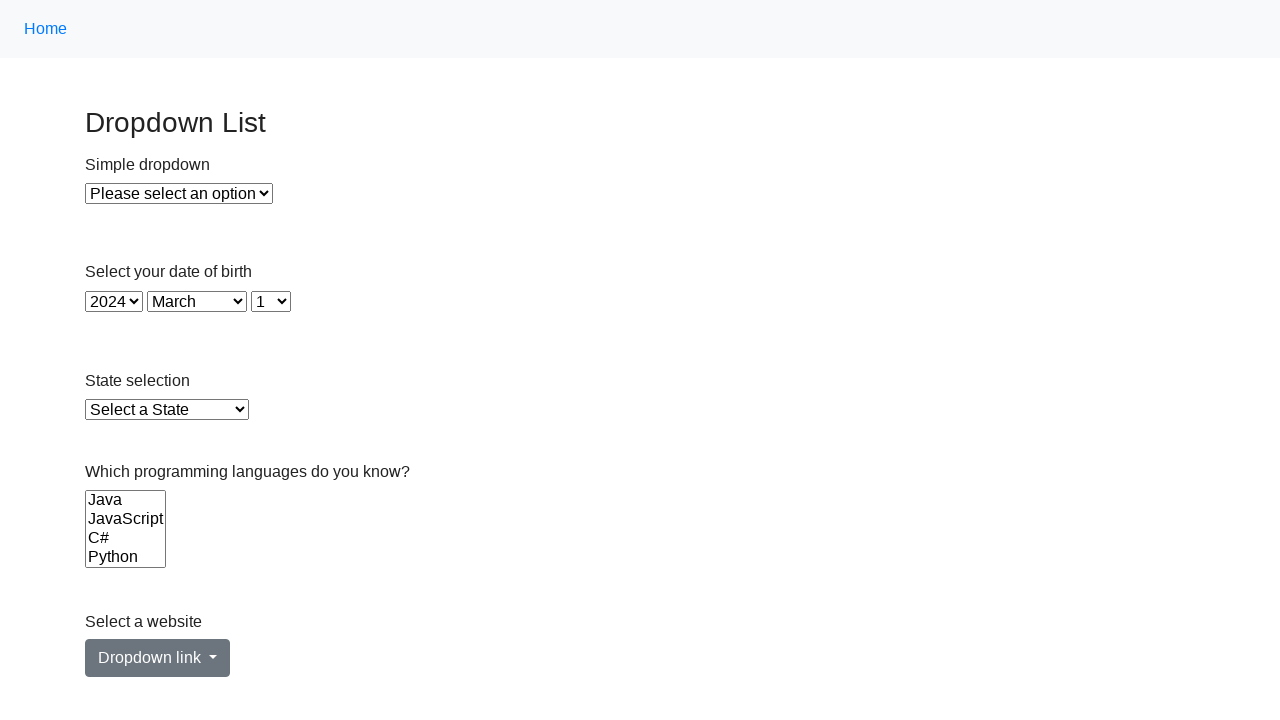

Selected year 2019 from dropdown by value on #year
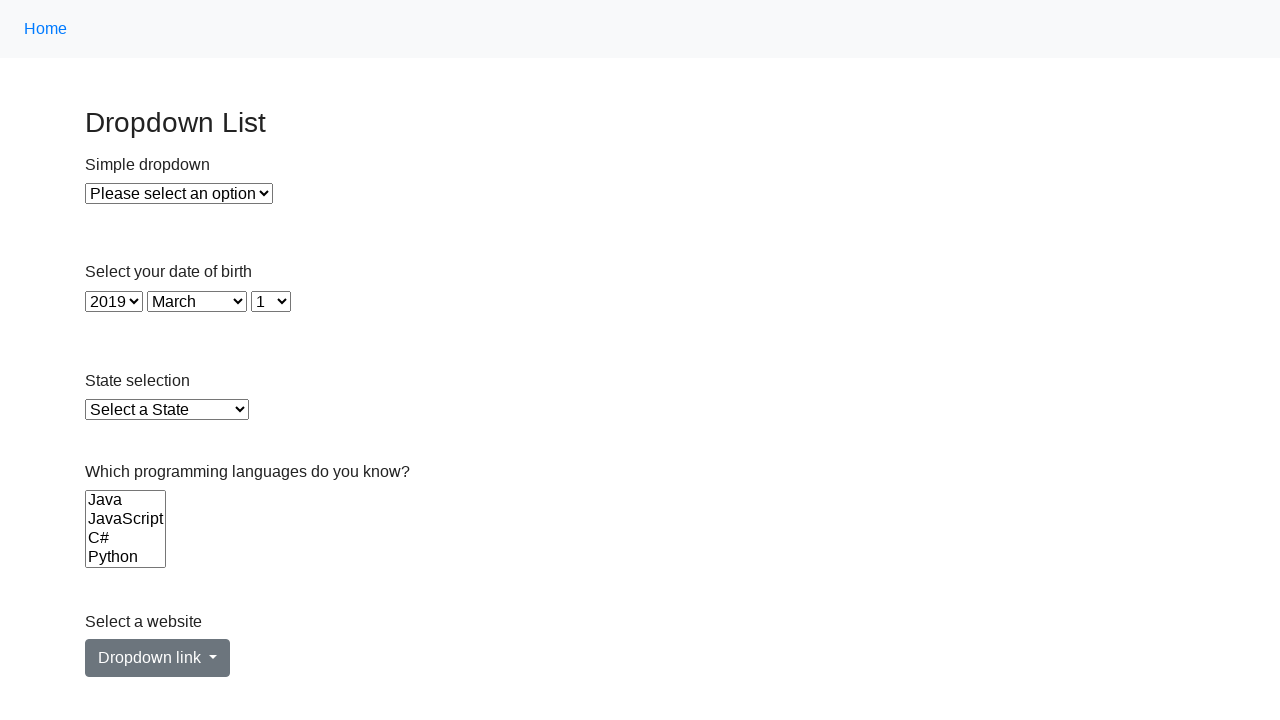

Selected year 1990 from dropdown by visible text on #year
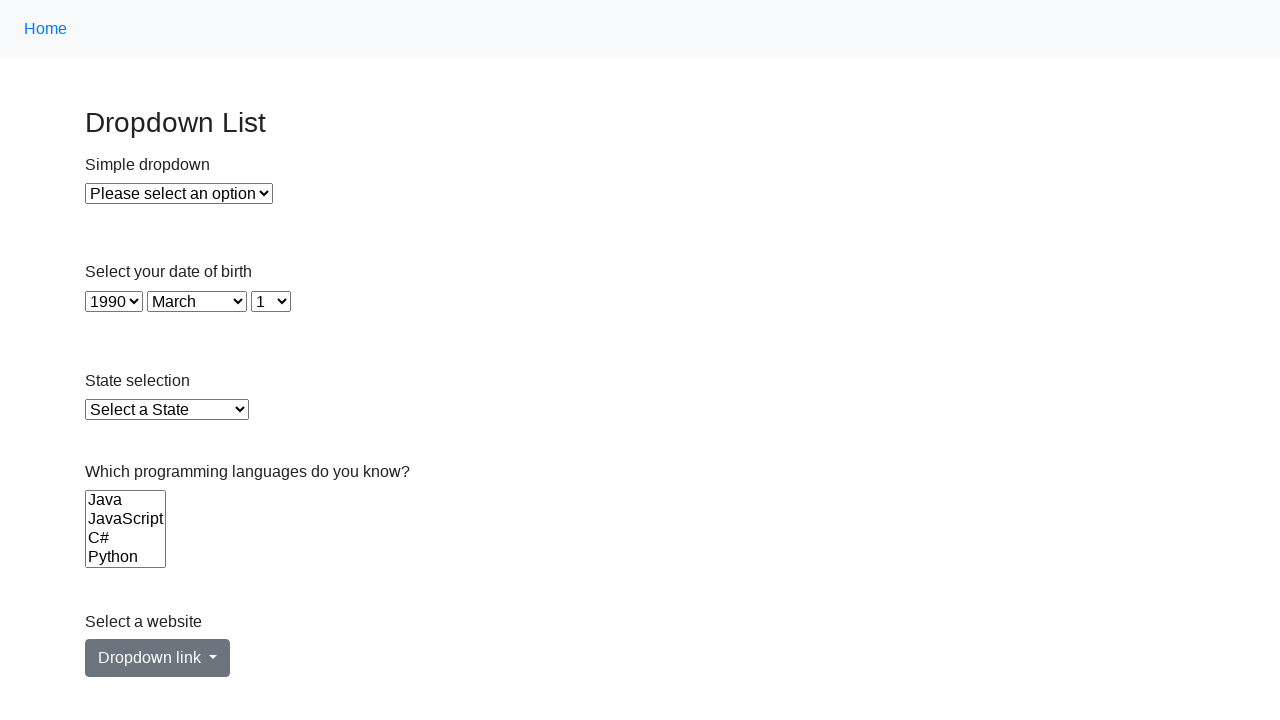

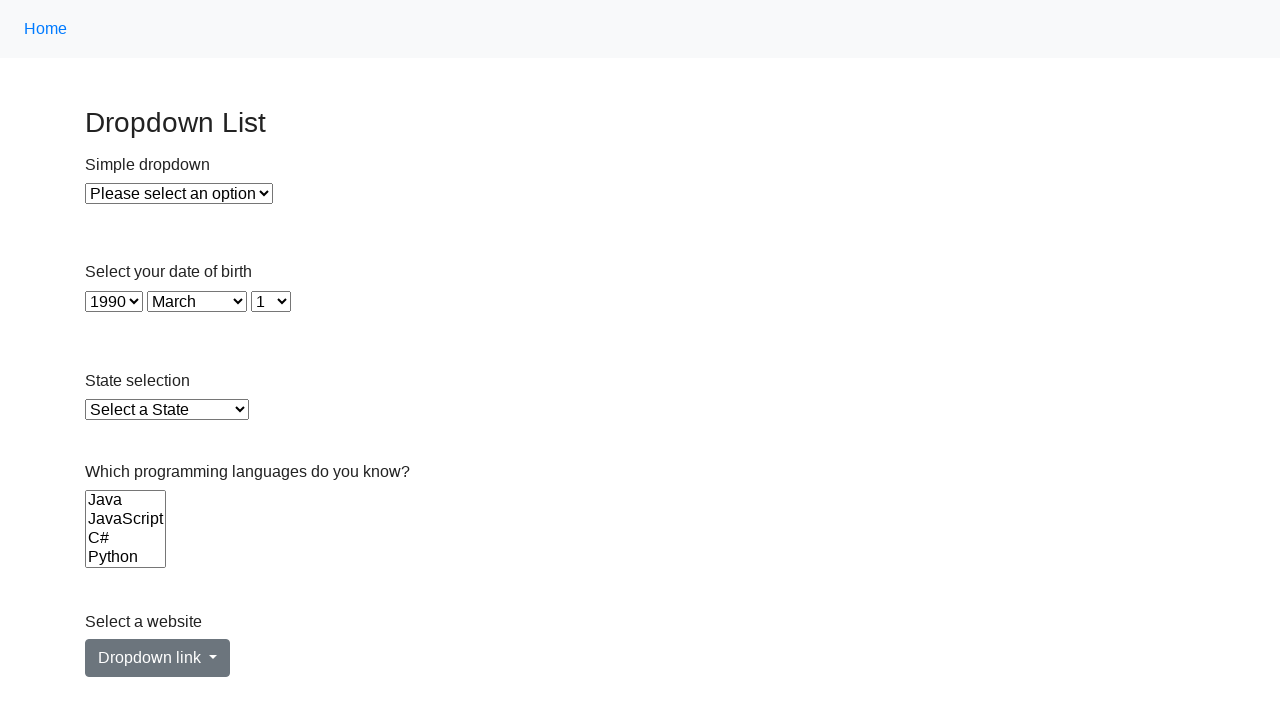